Navigates to the dynamic properties page and verifies it loads

Starting URL: https://demoqa.com/dynamic-properties

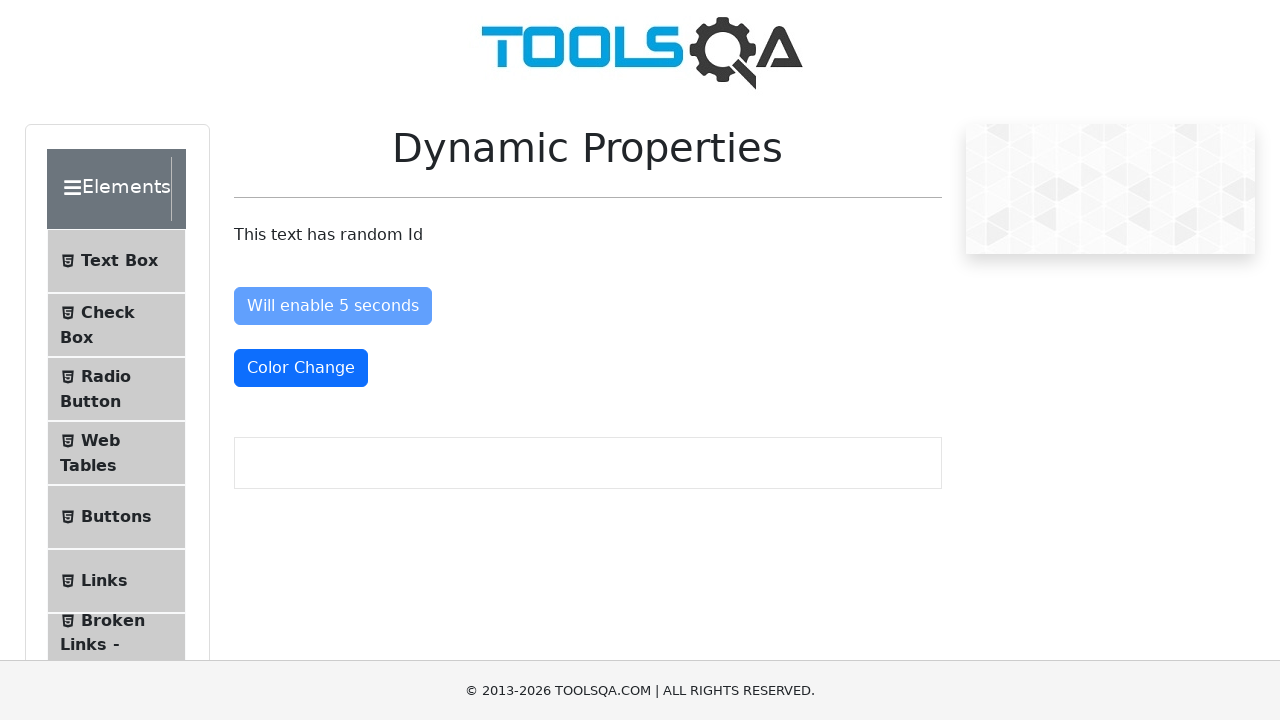

Waited for dynamic properties page to load - enableAfter element is present
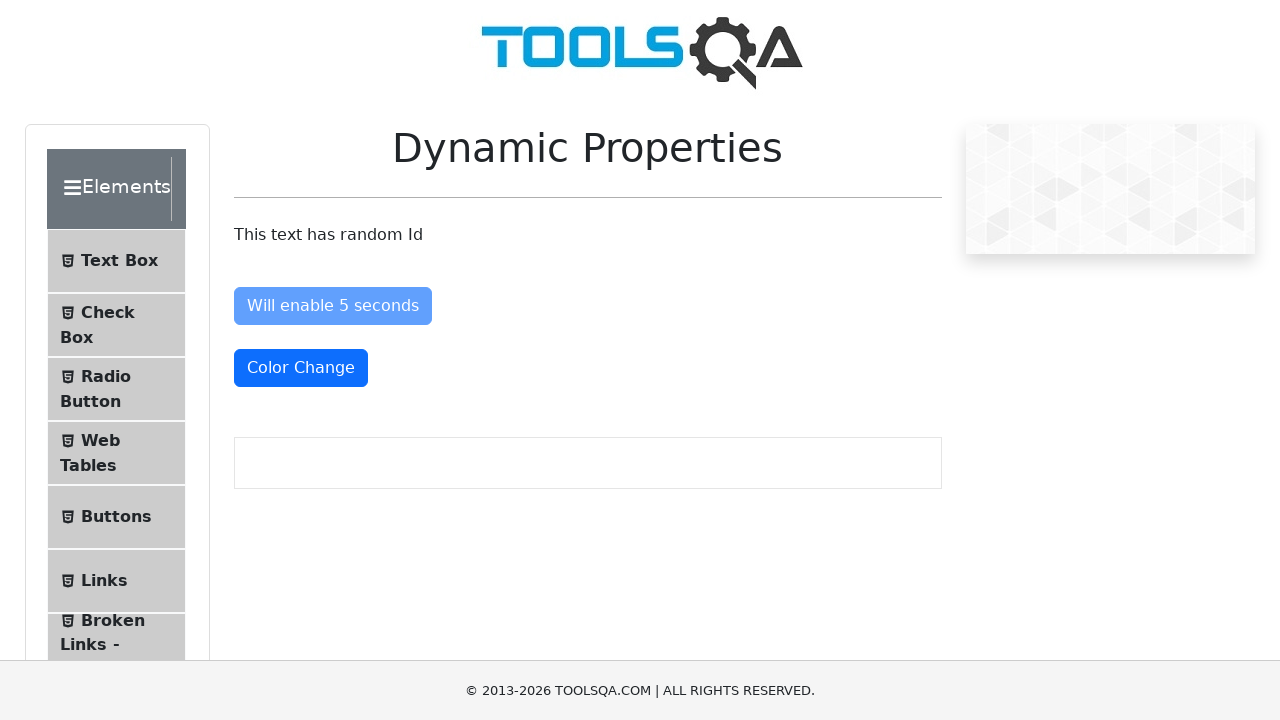

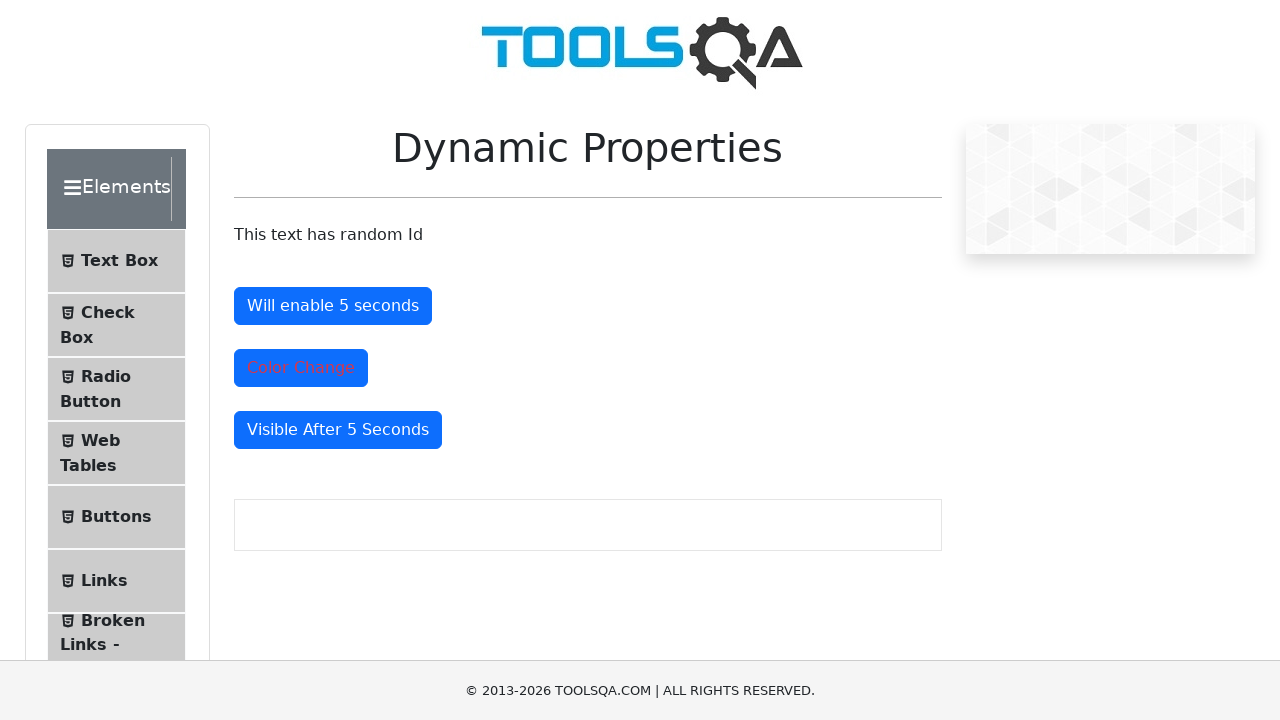